Navigates to wallsanddreams.com website and waits for the page to fully load, verifying the page loads successfully.

Starting URL: https://wallsanddreams.com/

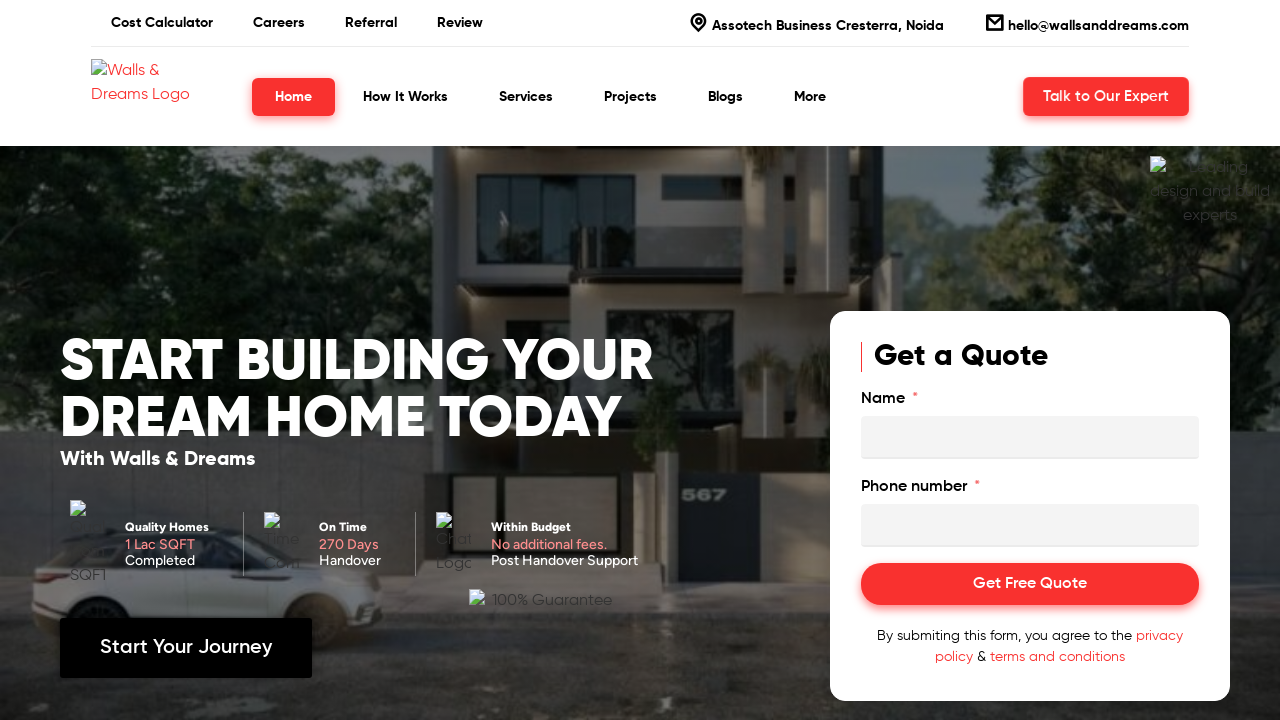

Waited for network idle state - page fully loaded
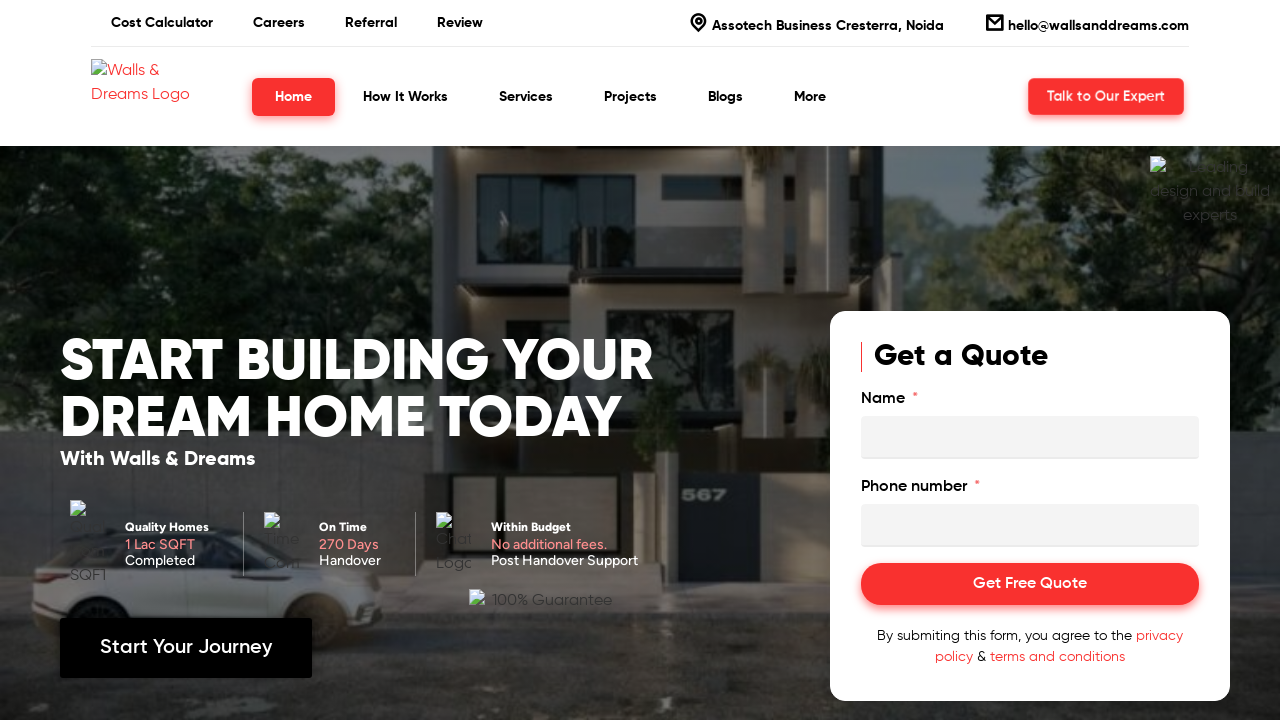

Additional 3 second wait for complete page rendering
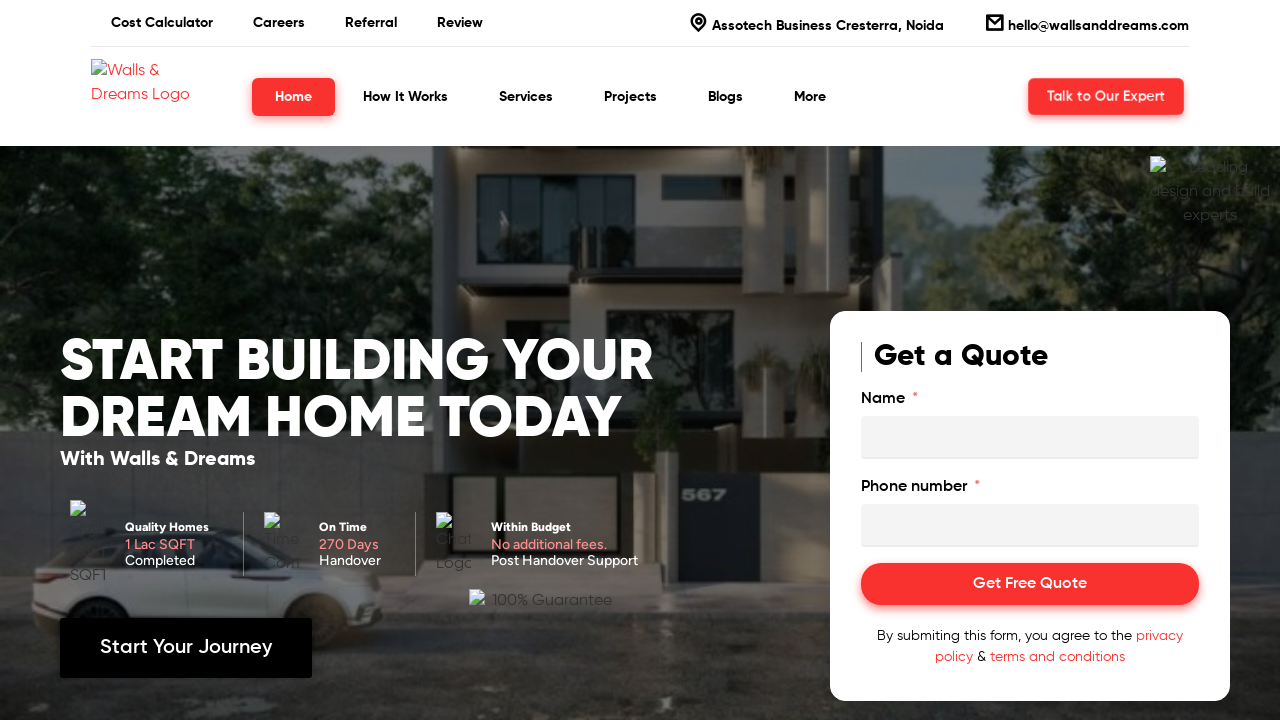

Verified body element is present on the page
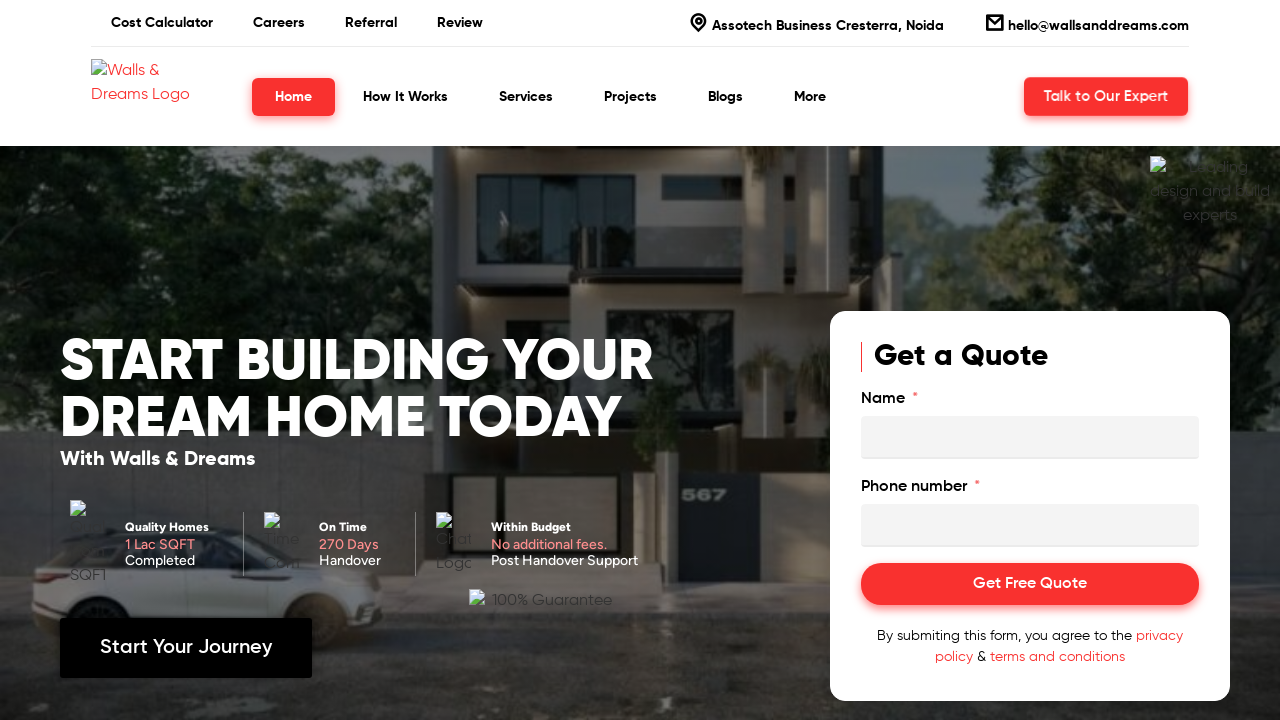

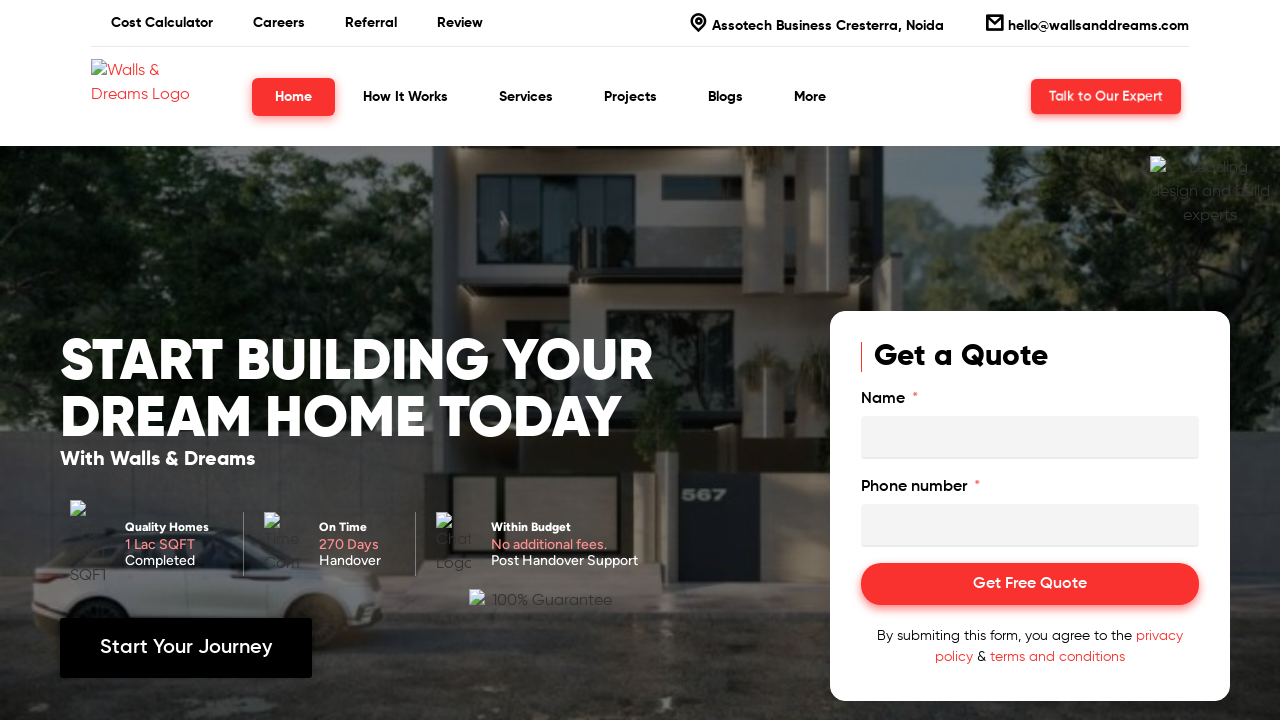